Navigates to a FGO wiki servant list page, selects a pagination option from a dropdown to display more items per page, and waits for the table to load.

Starting URL: https://fgo.wiki/w/%E8%8B%B1%E7%81%B5%E5%9B%BE%E9%89%B4

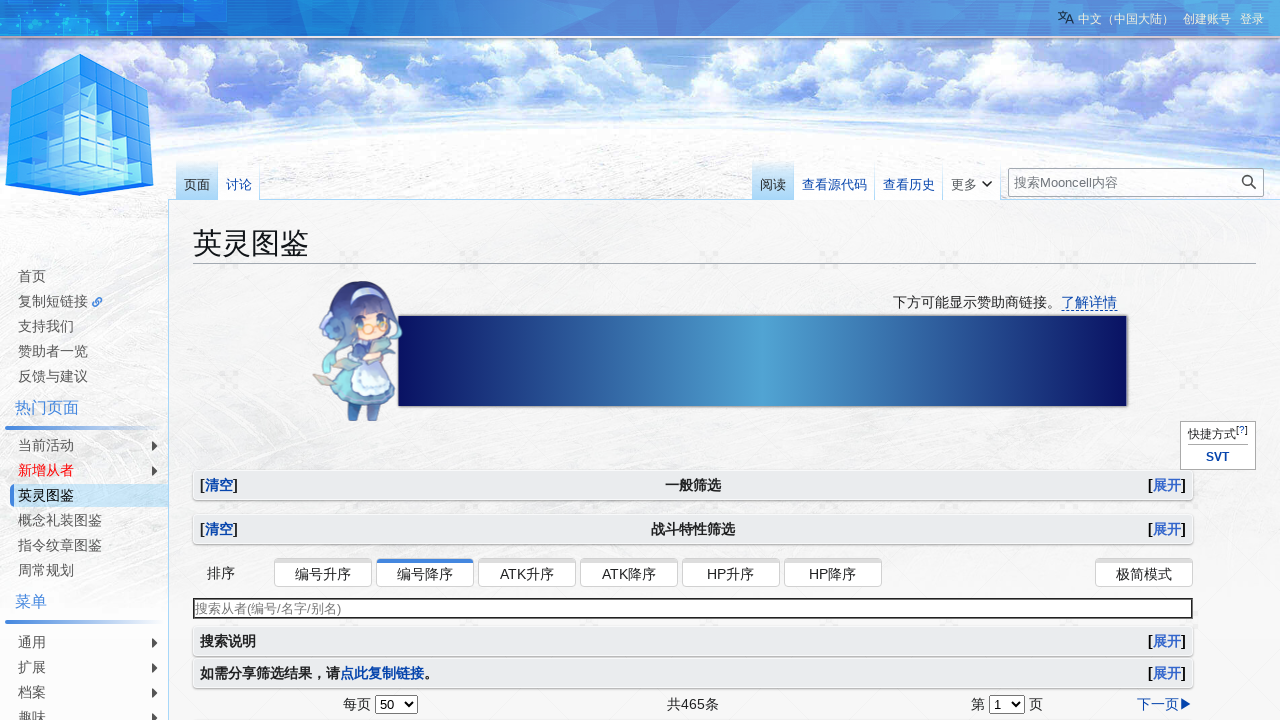

Per-page dropdown selector loaded
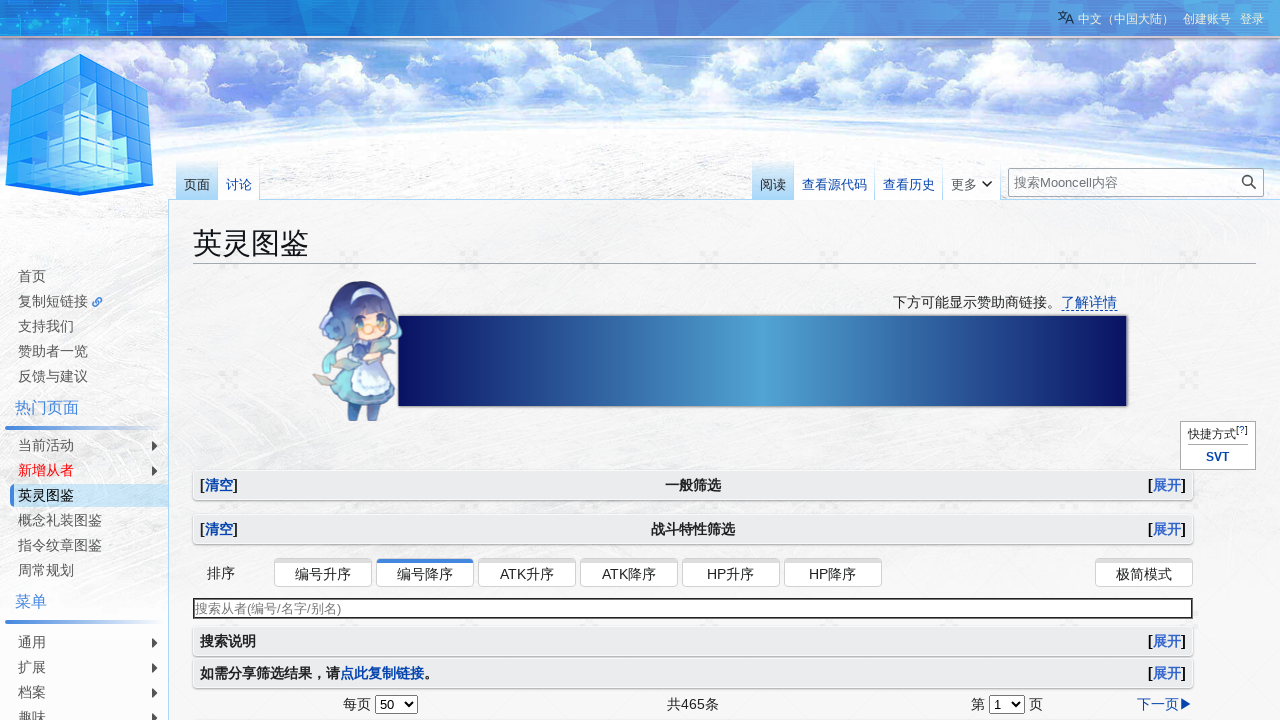

Selected 4th pagination option from per-page dropdown on #per-page
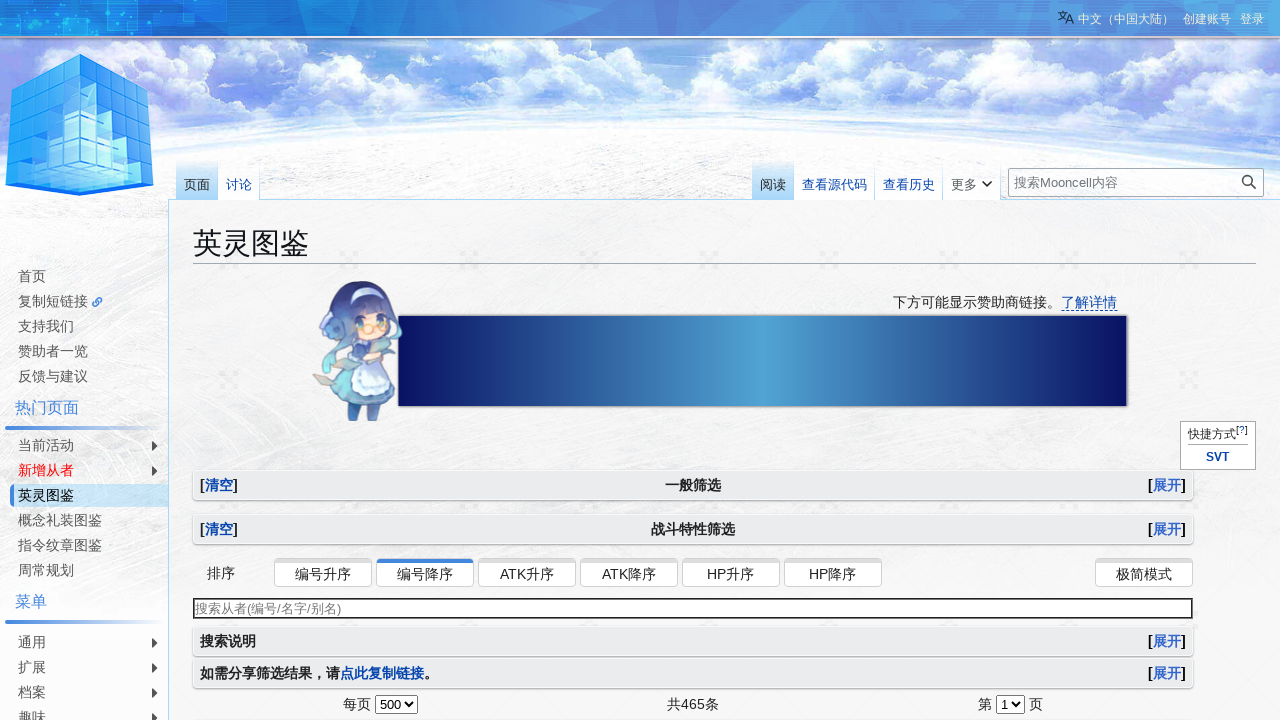

Servant list table loaded with updated pagination
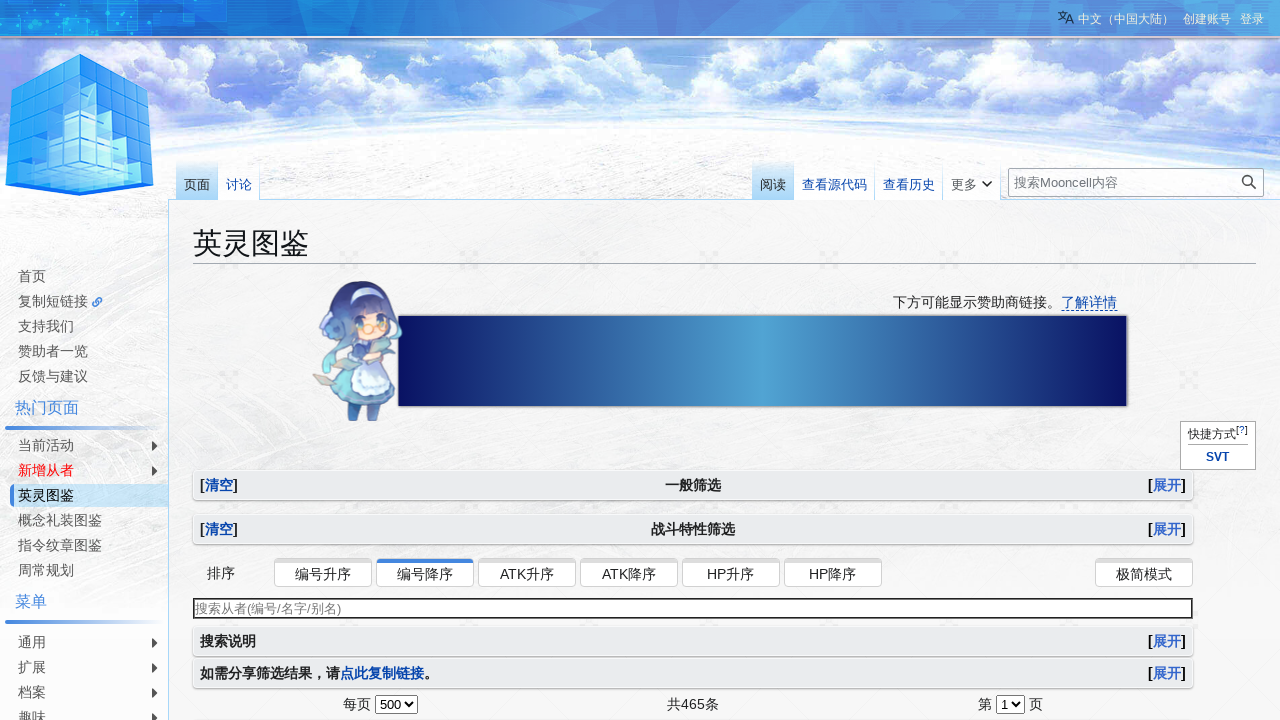

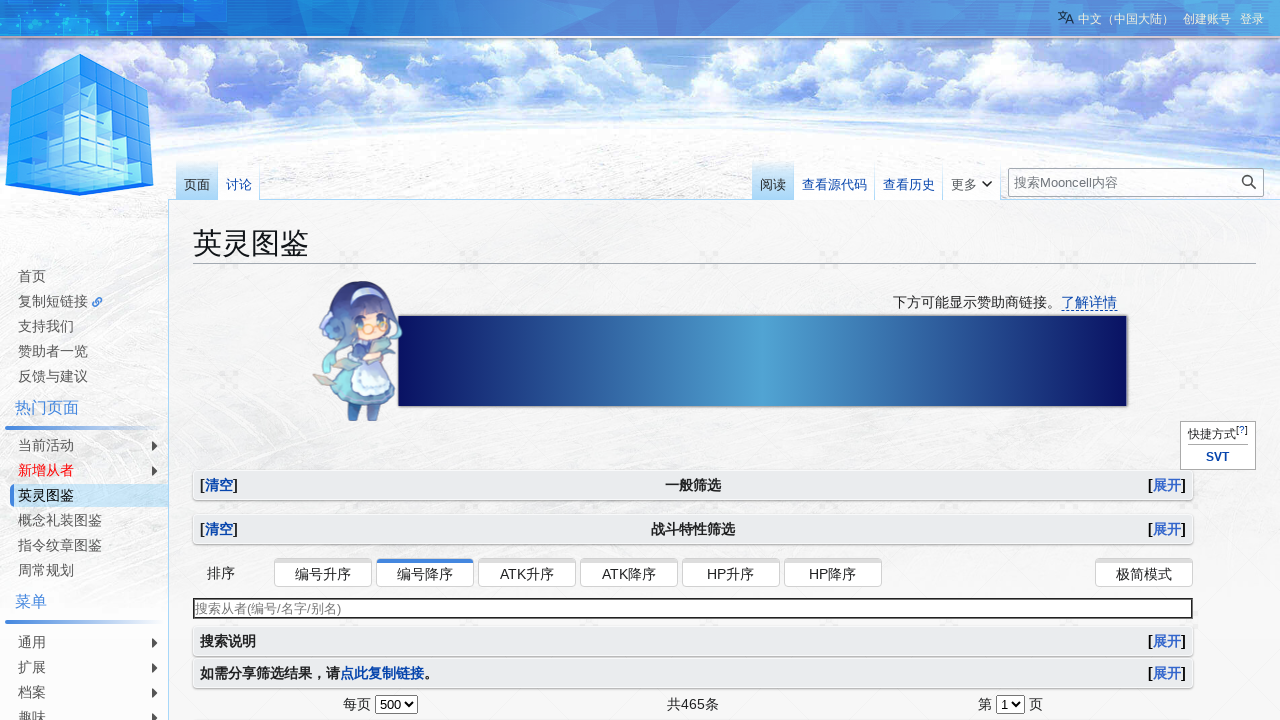